Tests selecting an option from a dropdown by iterating through options and clicking on the one with matching text, then verifies the selection was made correctly.

Starting URL: https://the-internet.herokuapp.com/dropdown

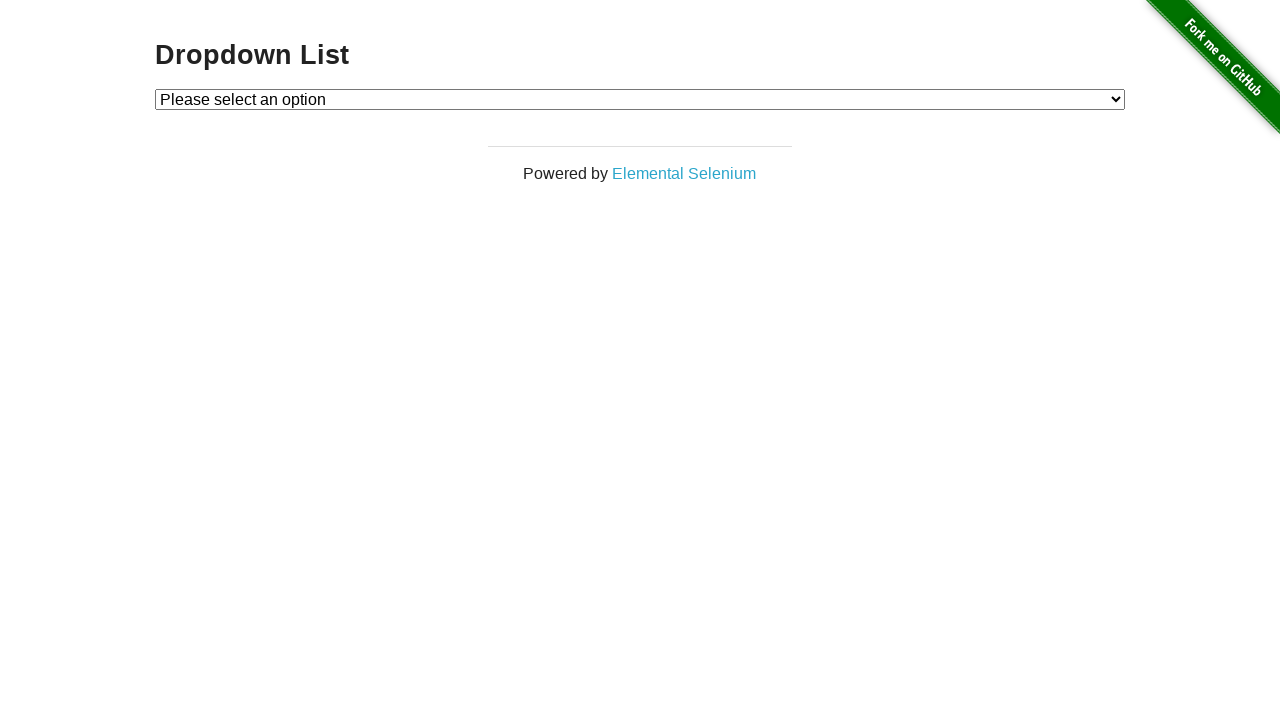

Waited for dropdown element to be visible
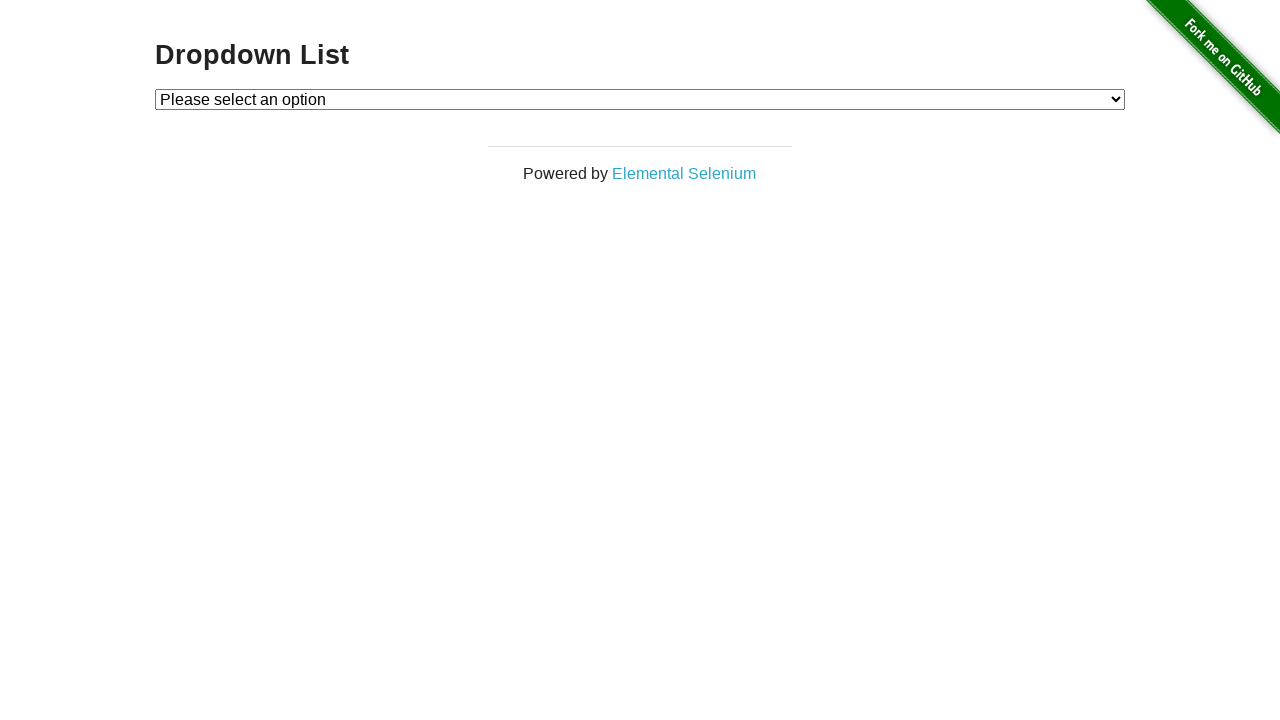

Selected 'Option 1' from the dropdown menu on #dropdown
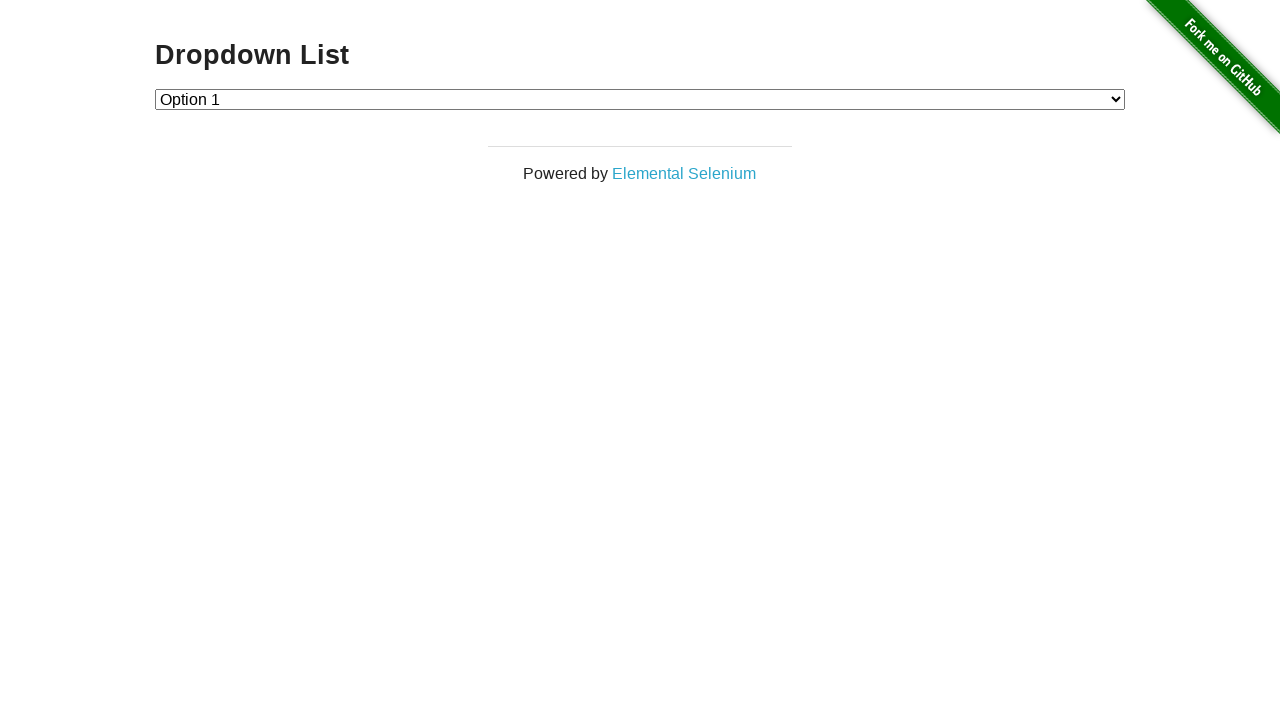

Retrieved the selected dropdown value
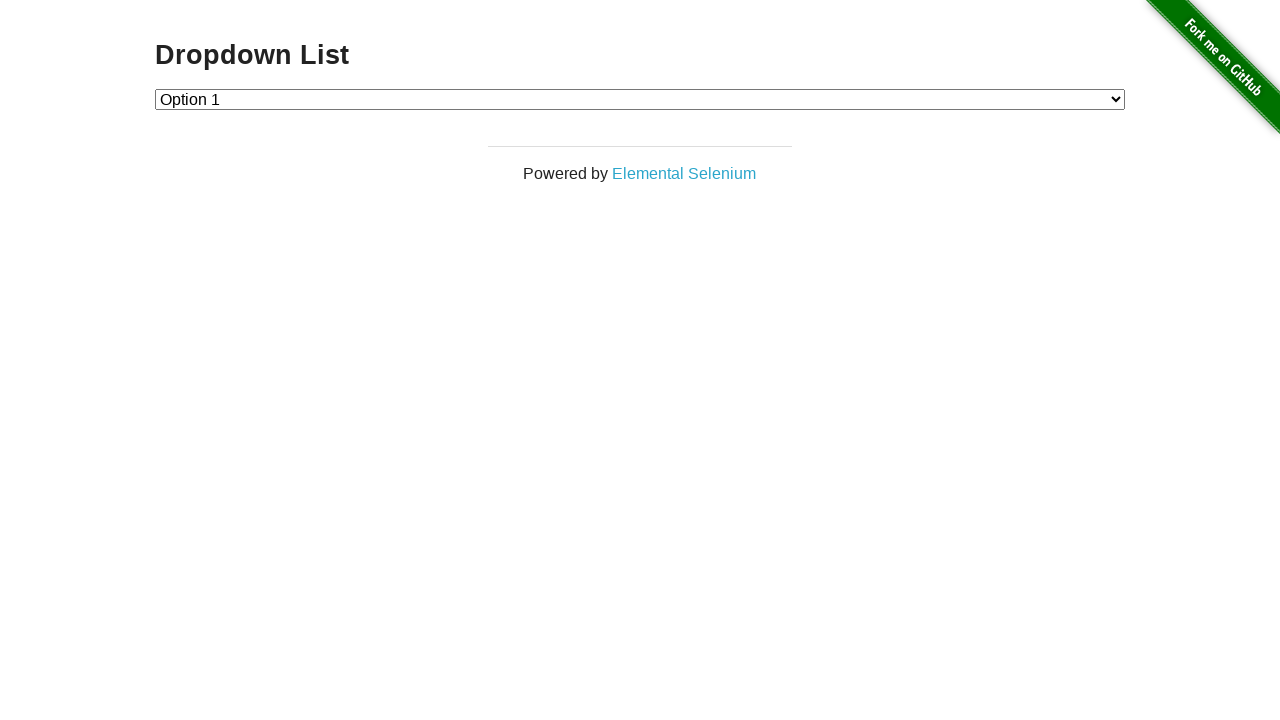

Verified that the selected option value is '1' (Option 1)
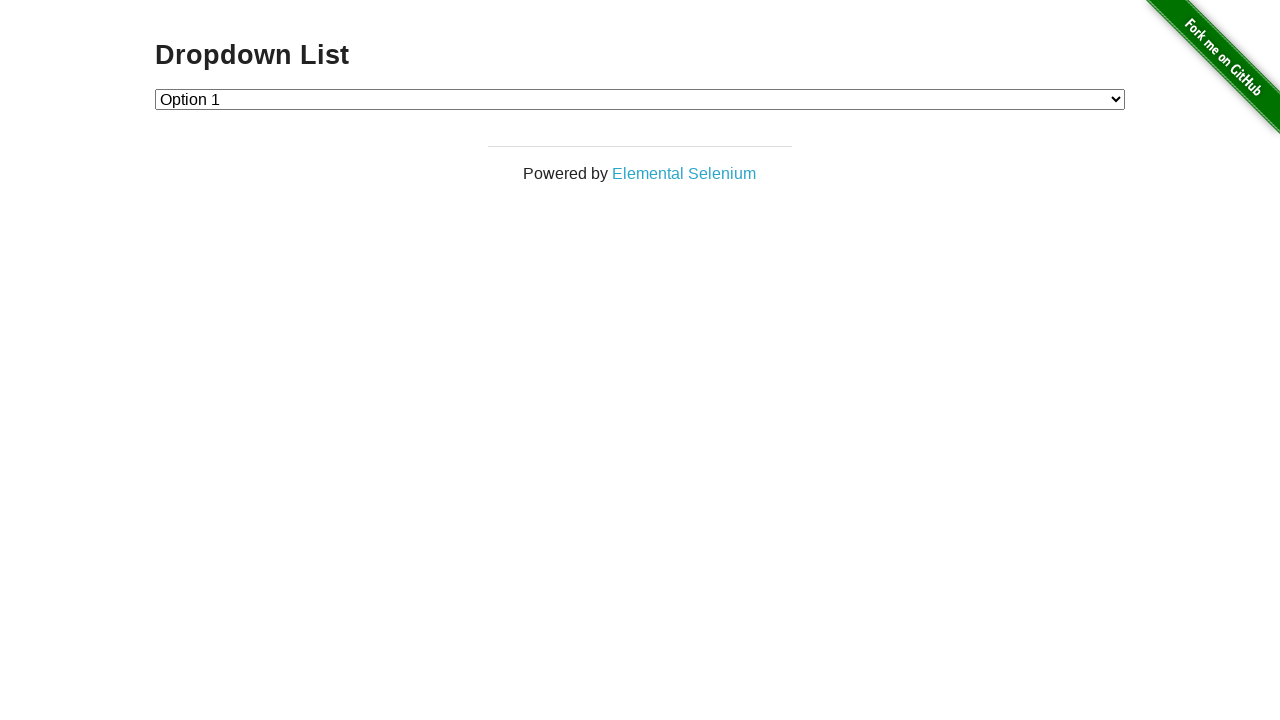

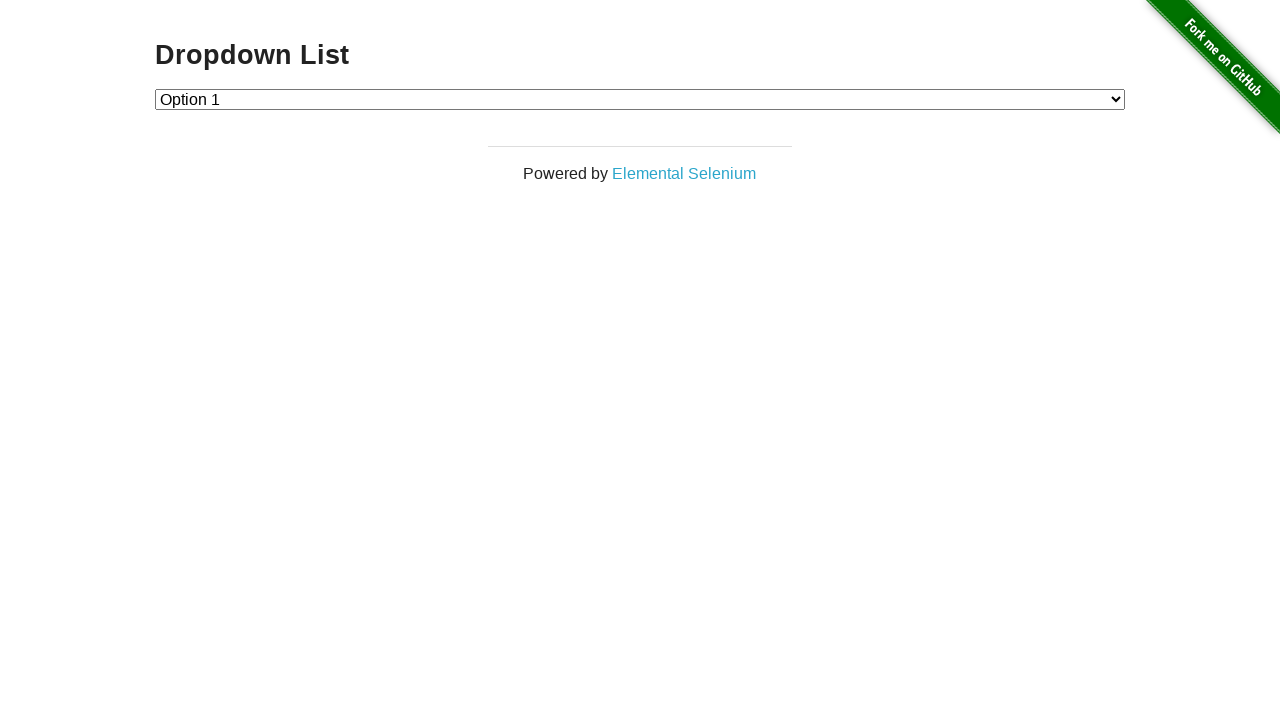